Tests that a button changes color by waiting for the color change class to be applied.

Starting URL: https://demoqa.com/dynamic-properties

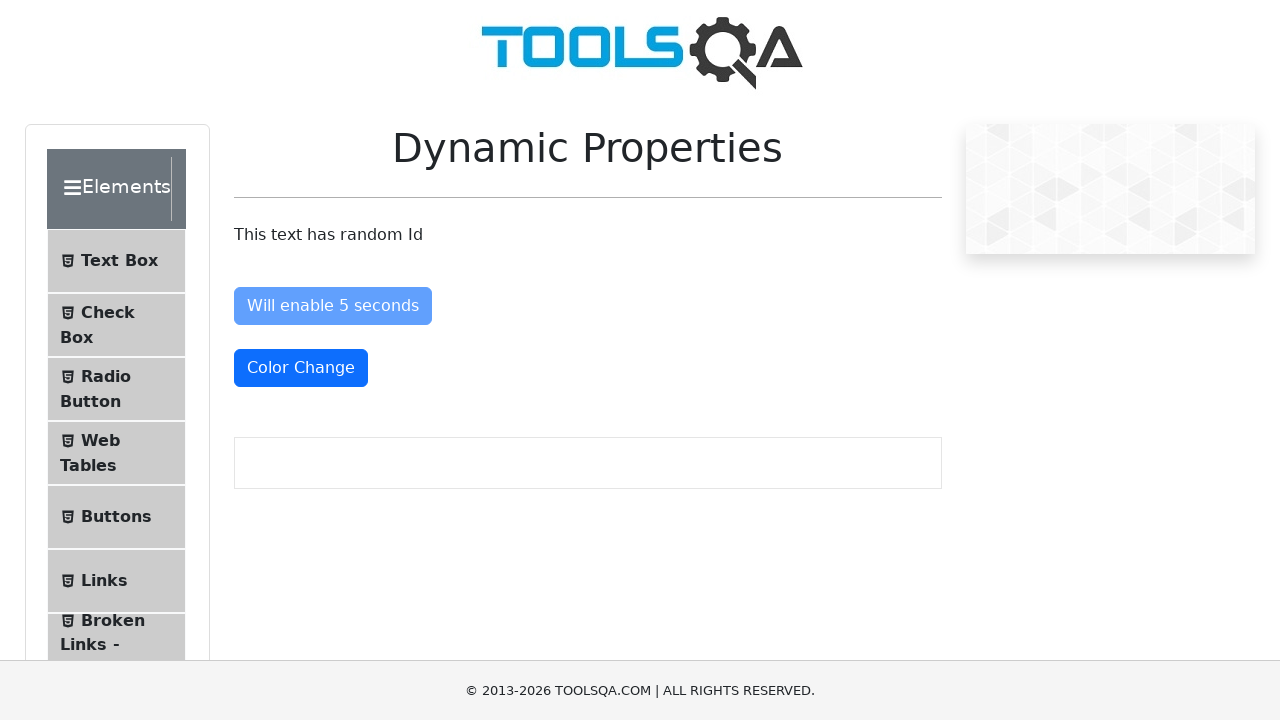

Navigated to https://demoqa.com/dynamic-properties
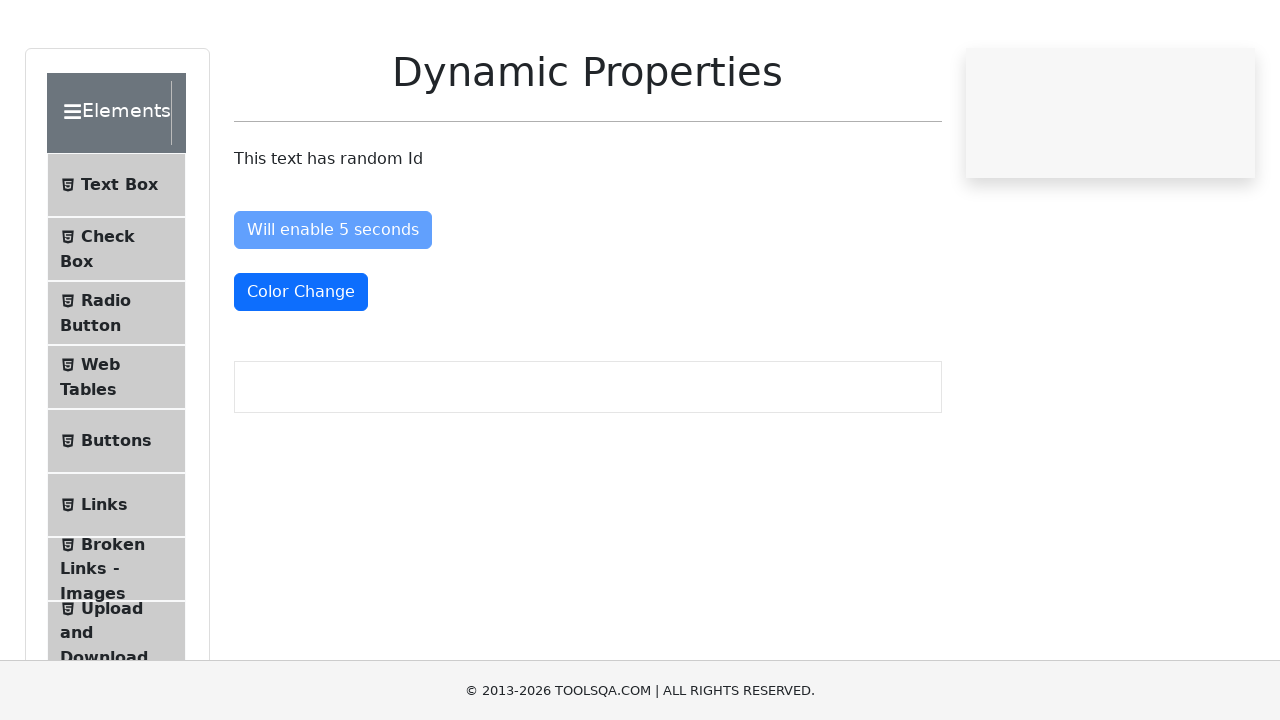

Button color changed to danger class - test passed
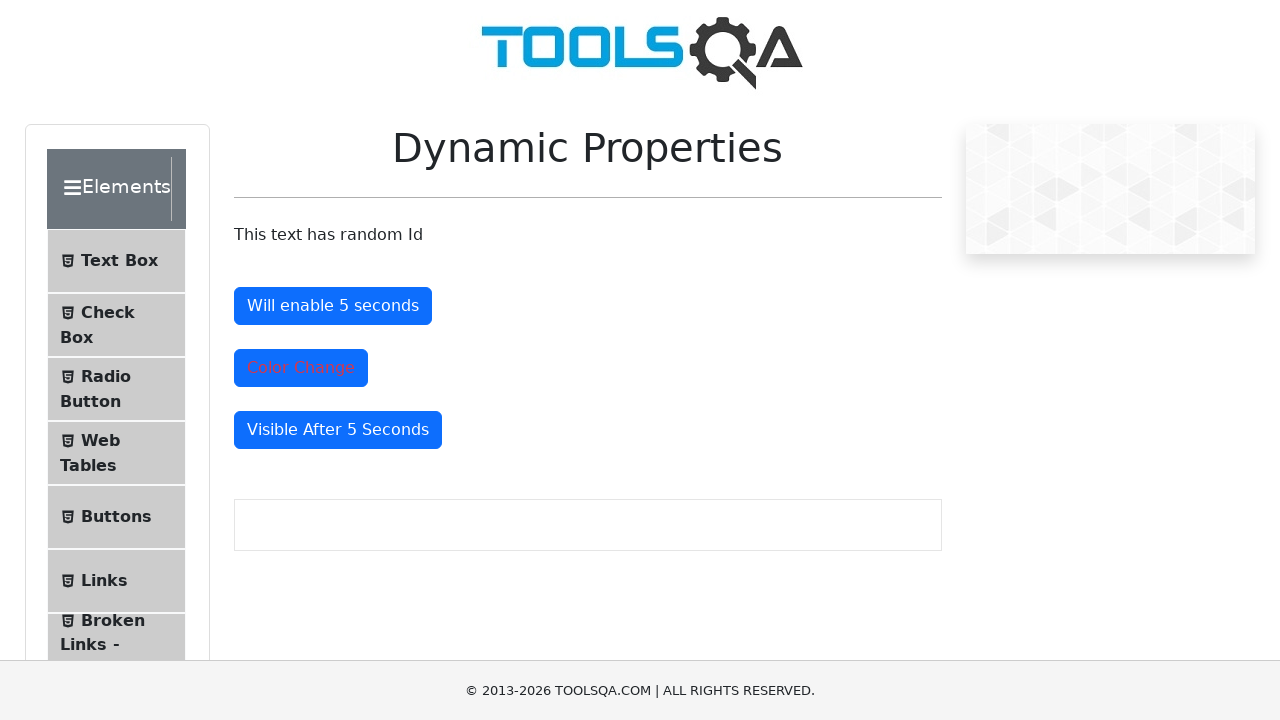

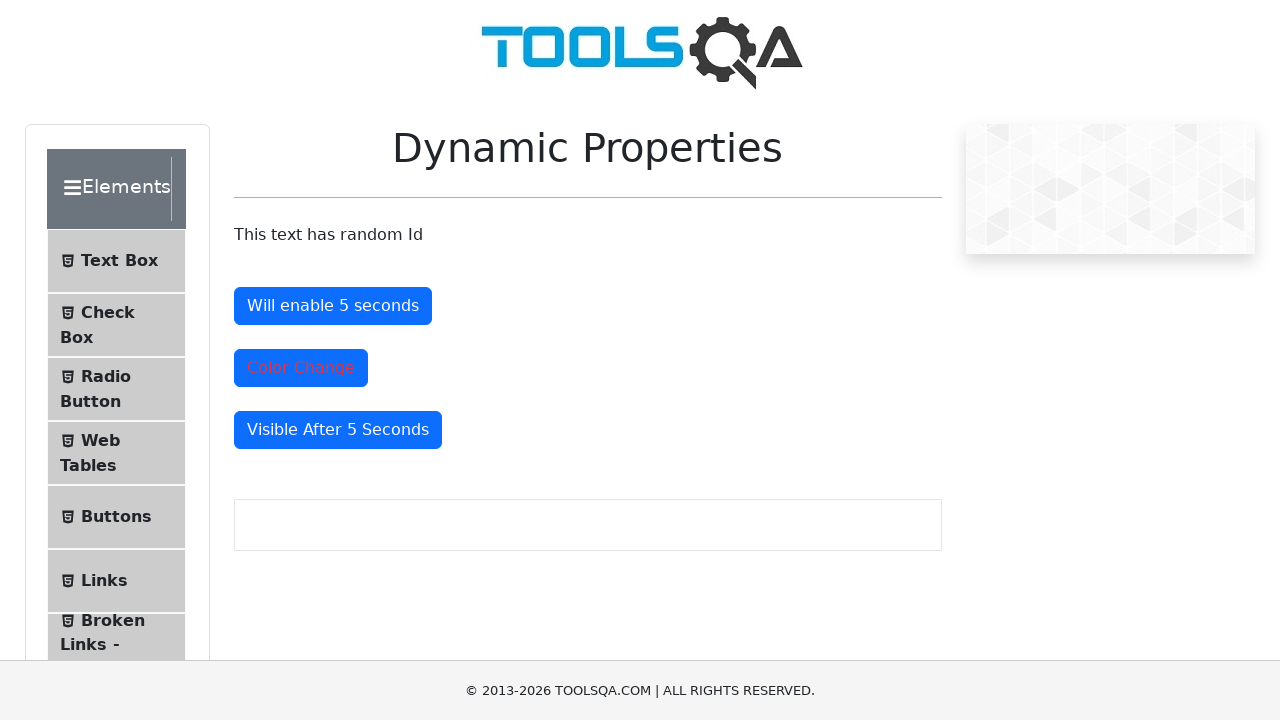